Tests search functionality on SeleniumBase help docs by typing a search query and clicking on results

Starting URL: https://seleniumbase.io/help_docs/install/

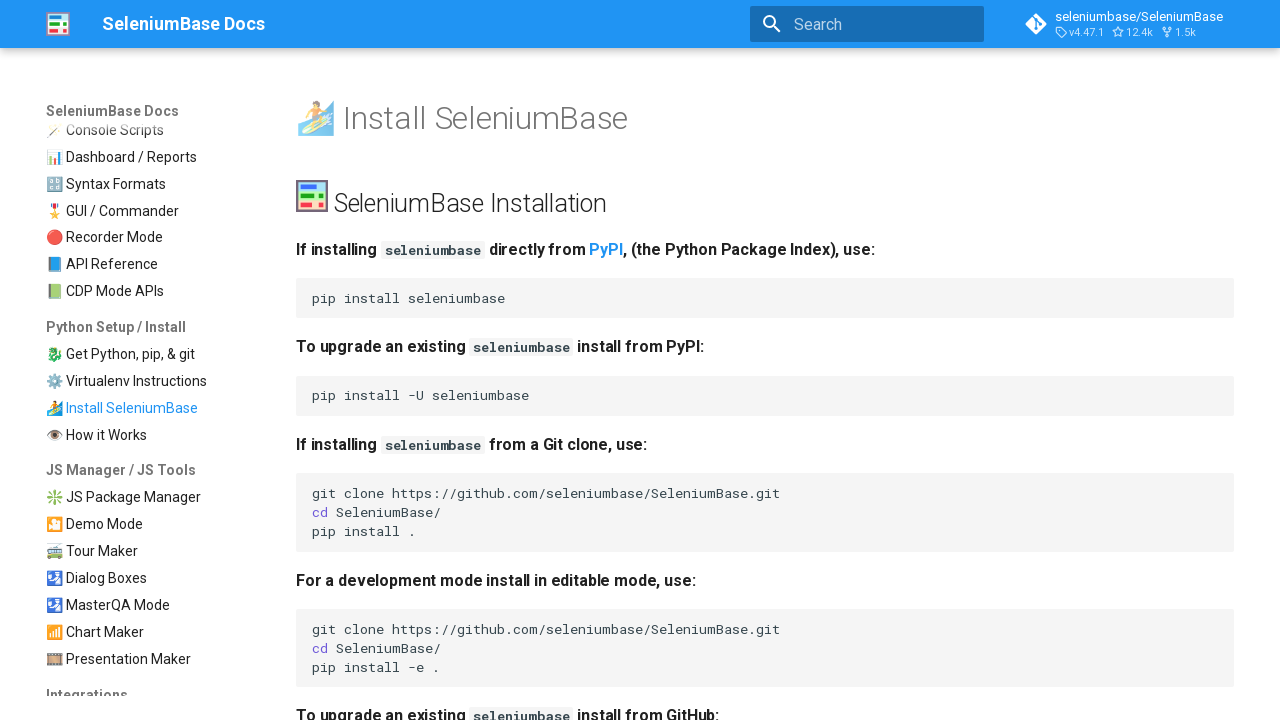

Filled search field with 'GUI Commander' on input[aria-label="Search"]
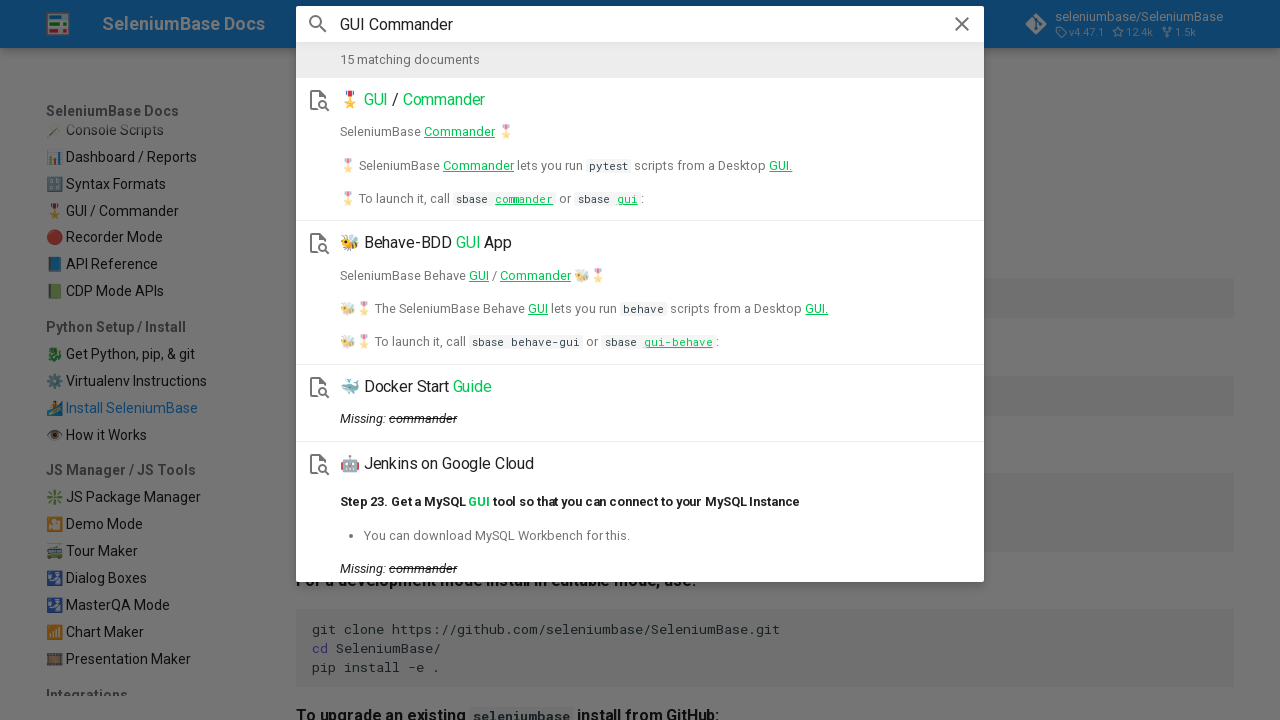

Clicked search result containing 'Commander' at (444, 100) on mark:has-text("Commander")
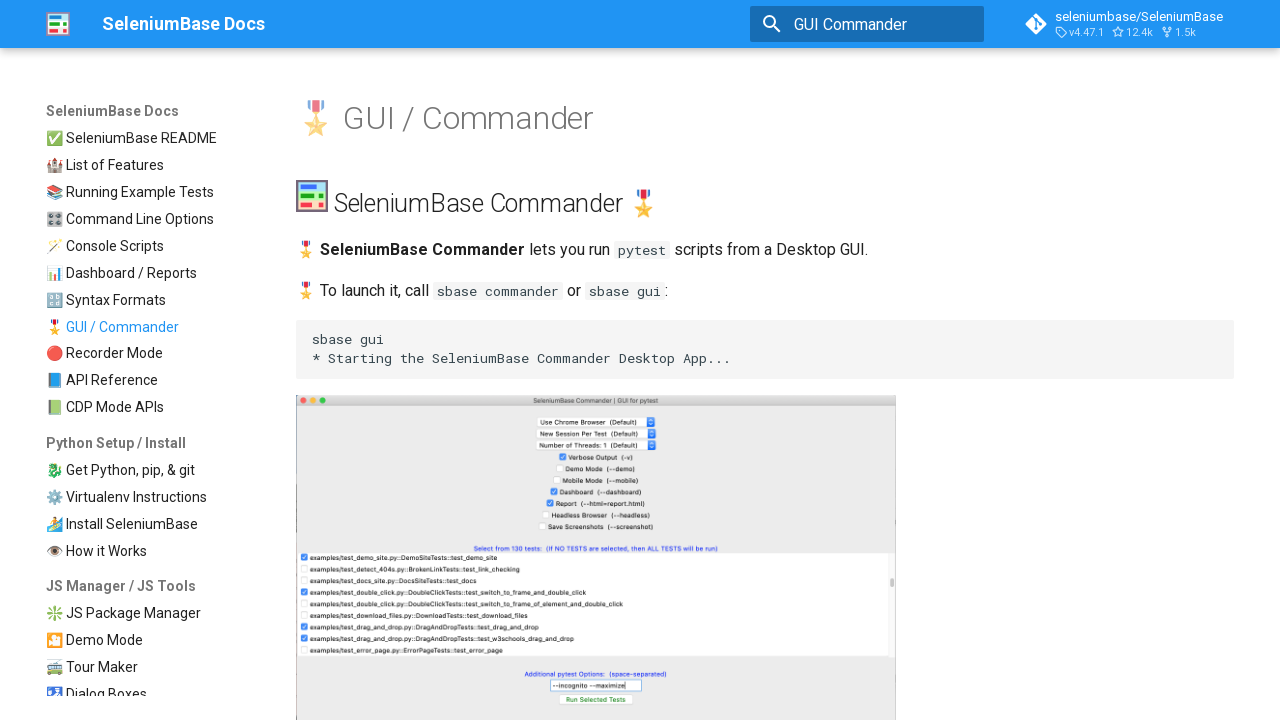

Verified page title contains 'GUI / Commander'
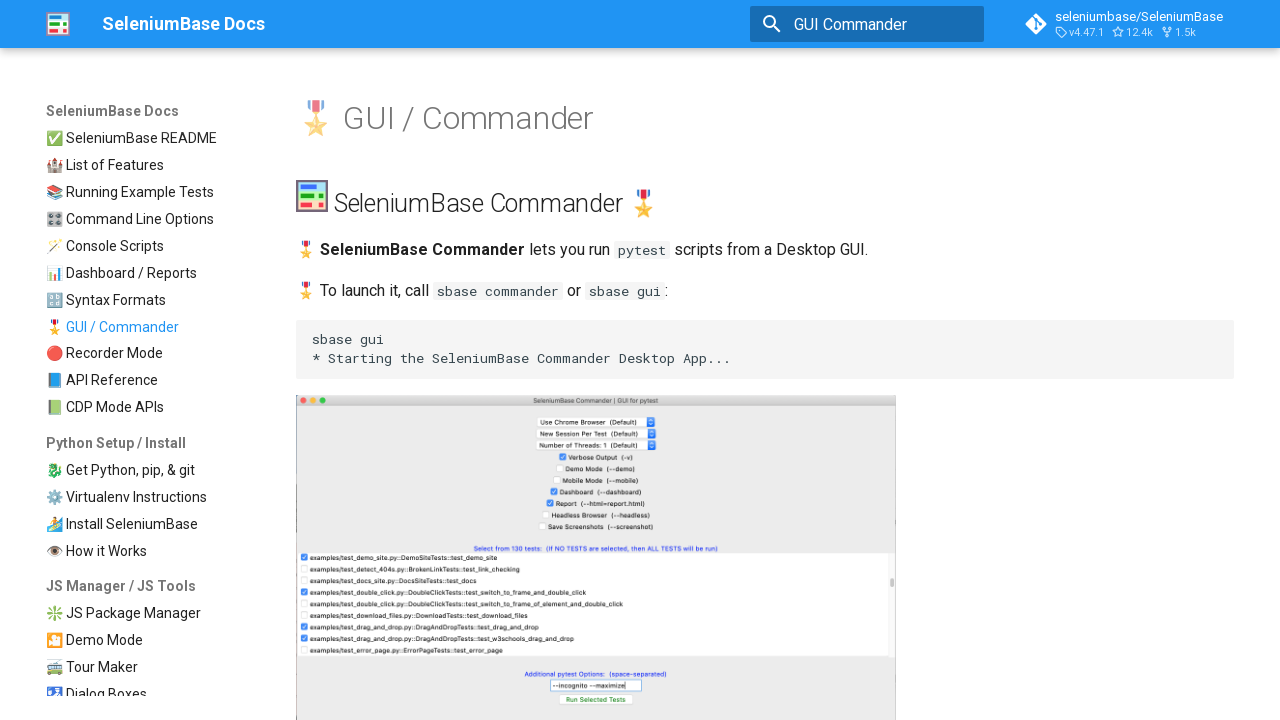

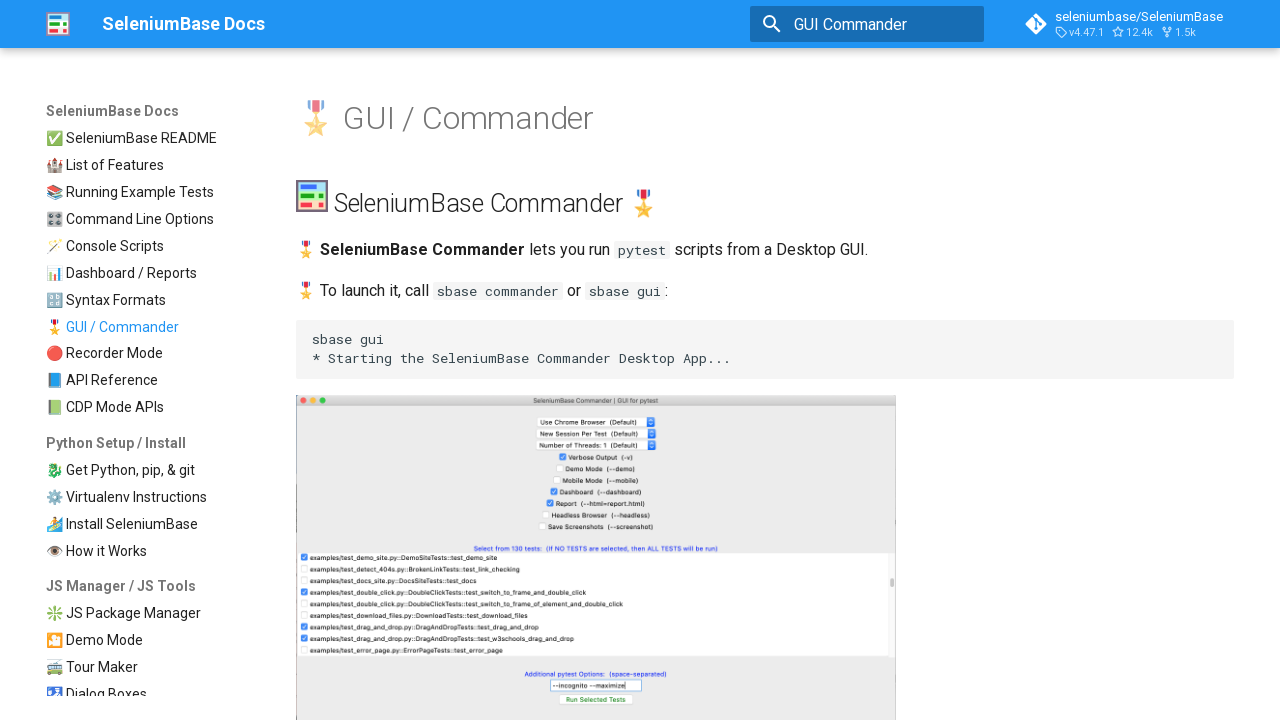